Tests clicking the "Get started" link and verifies navigation to the installation page

Starting URL: https://playwright.dev

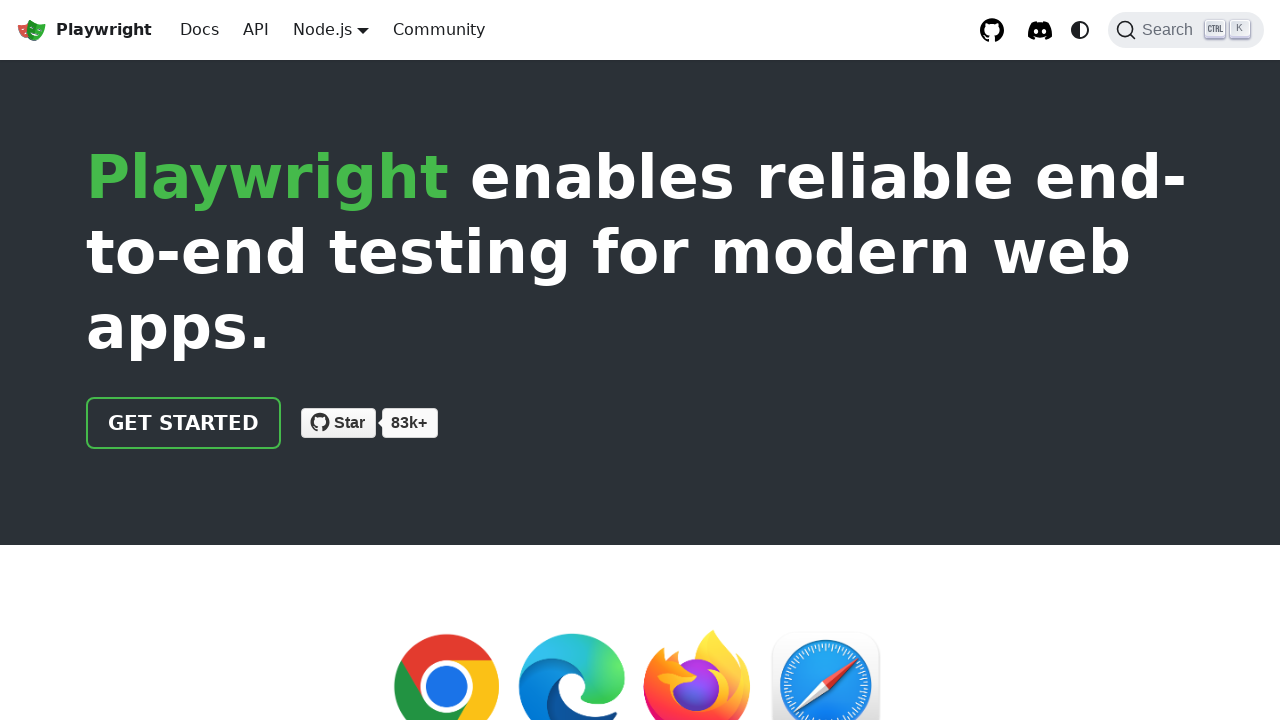

Verified 'Get started' link is visible on the Playwright homepage
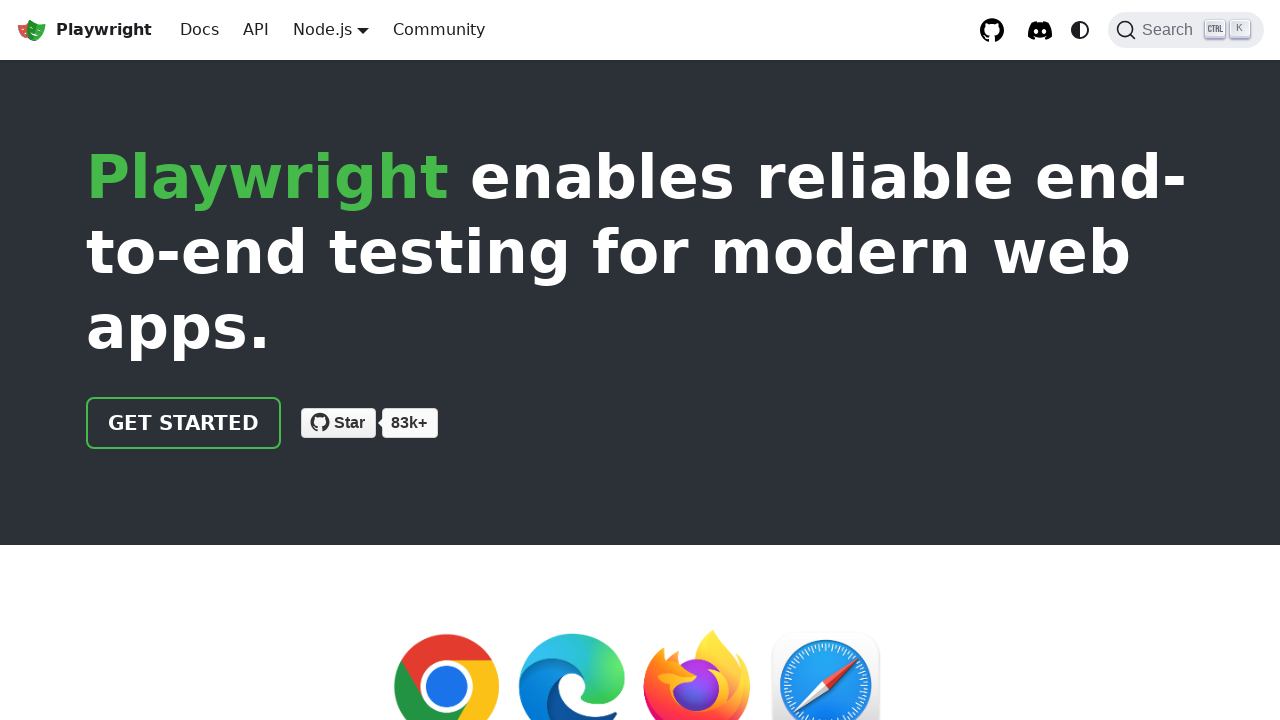

Clicked the 'Get started' link at (184, 423) on internal:role=link[name="Get started"i]
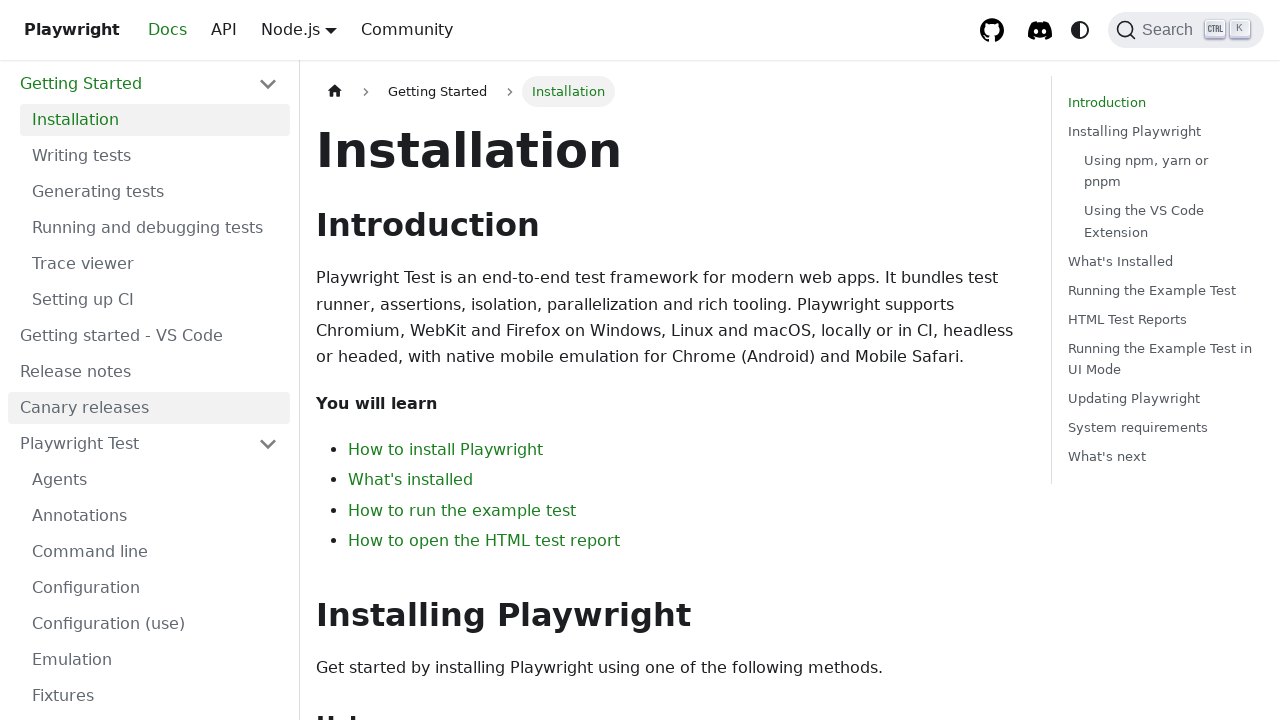

Page loaded and network requests completed
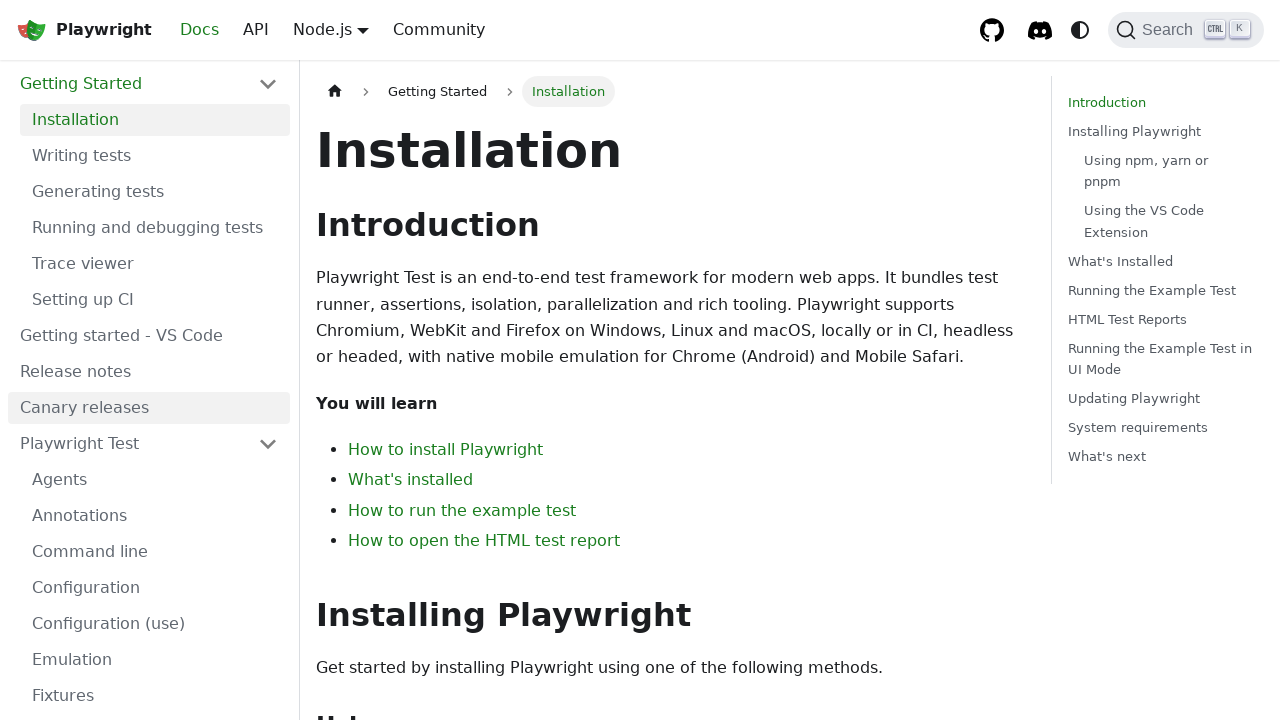

Verified 'Installation' heading is visible, confirming navigation to installation page
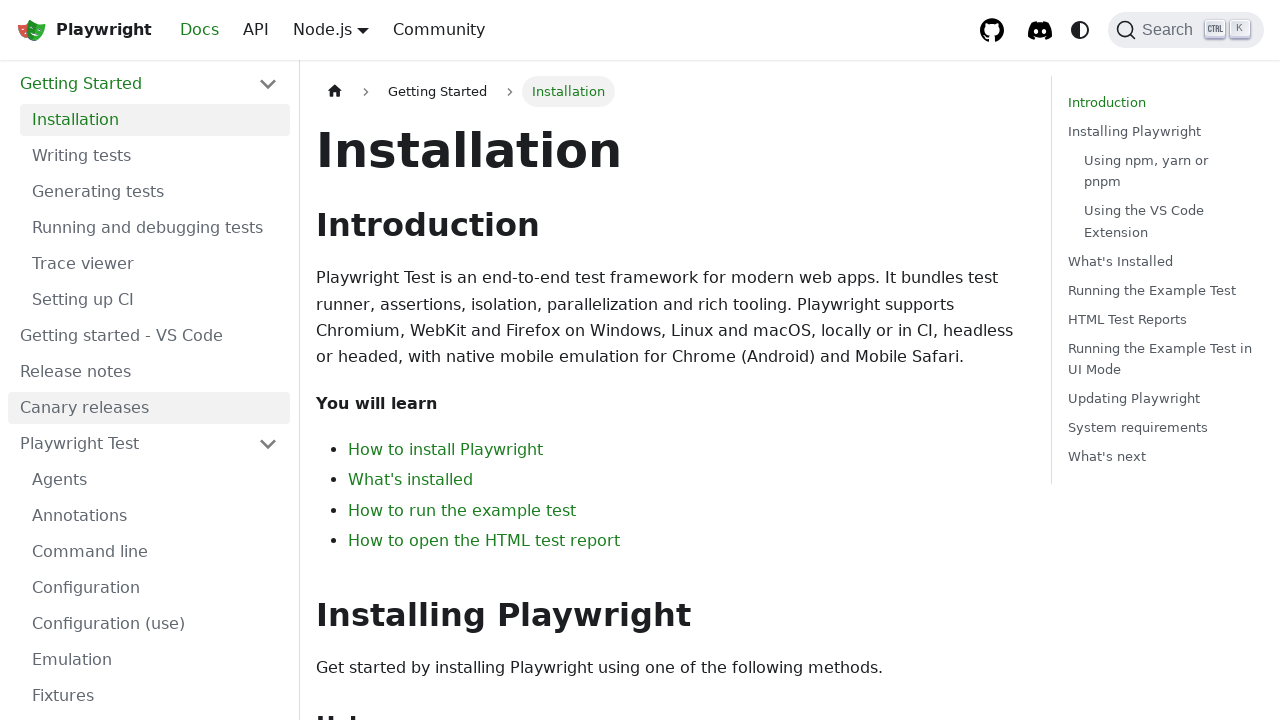

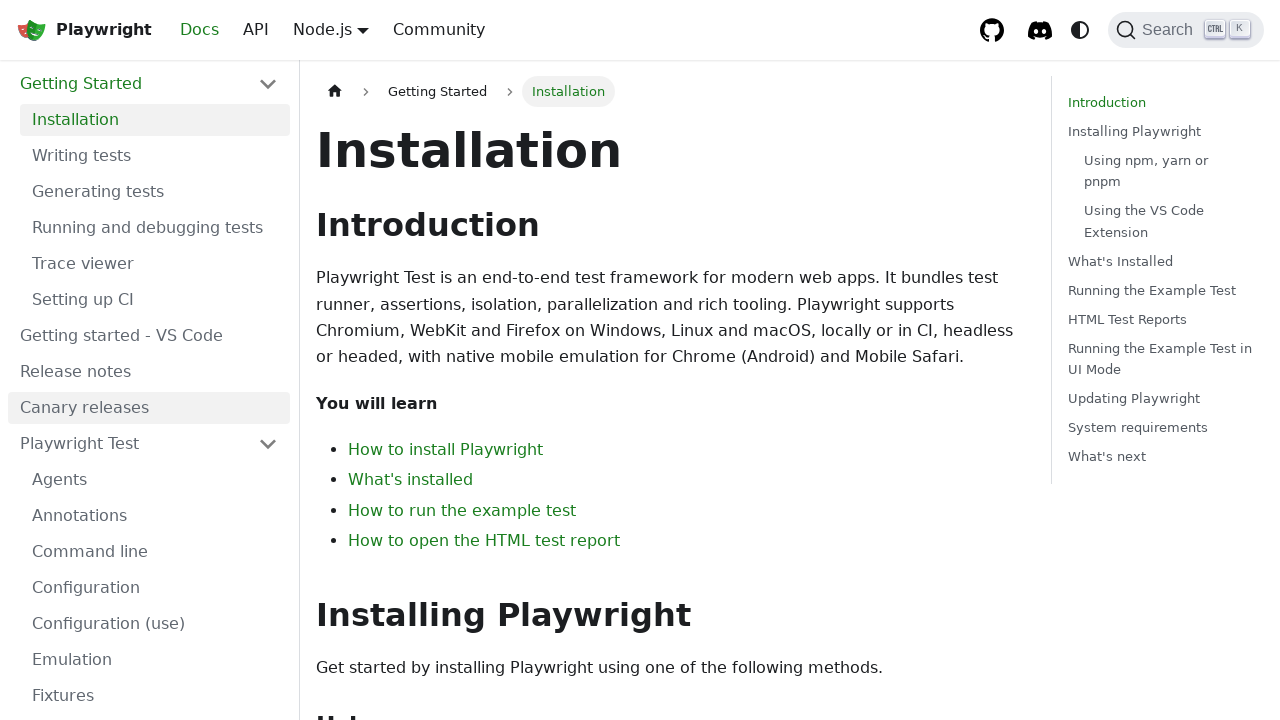